Tests checkbox, dropdown, and alert functionality by selecting a checkbox, choosing the corresponding option from a dropdown, entering the text in an input field, and triggering an alert to verify the message.

Starting URL: https://rahulshettyacademy.com/AutomationPractice

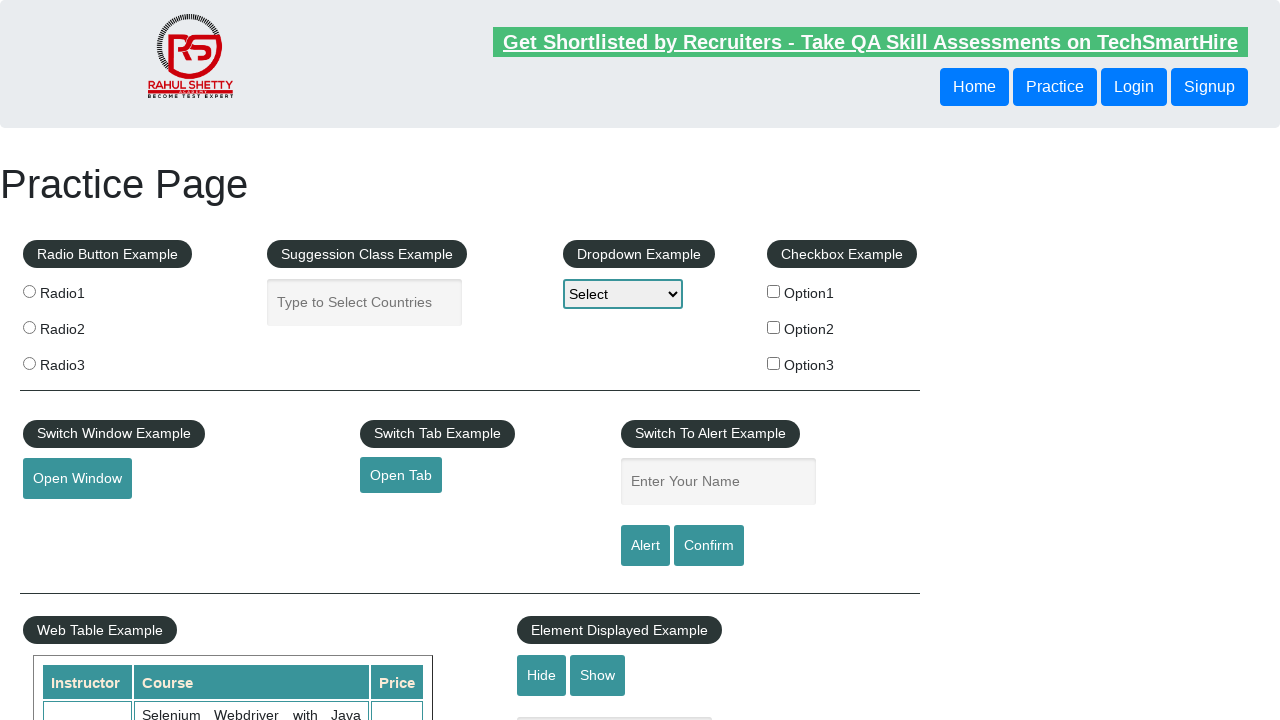

Clicked on the second checkbox (Option2) at (774, 327) on xpath=//*[@id='checkbox-example']/fieldset/label[2]/input
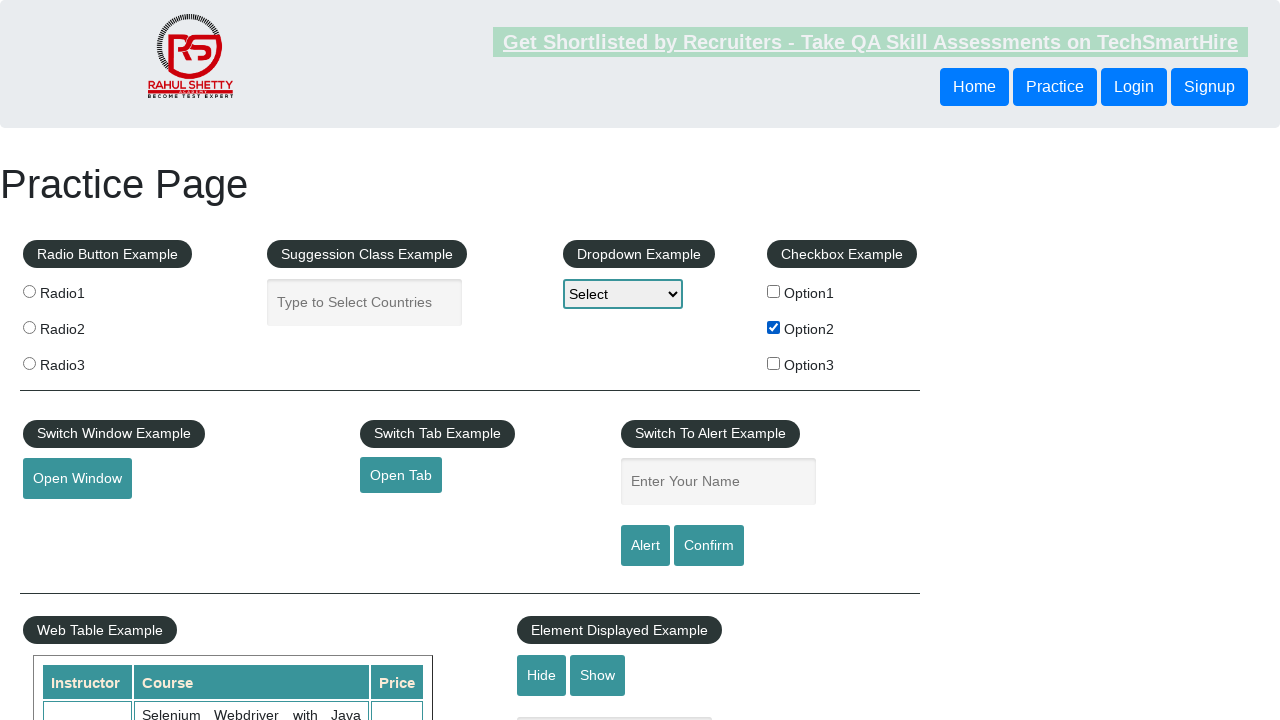

Retrieved checkbox label text: 'Option2'
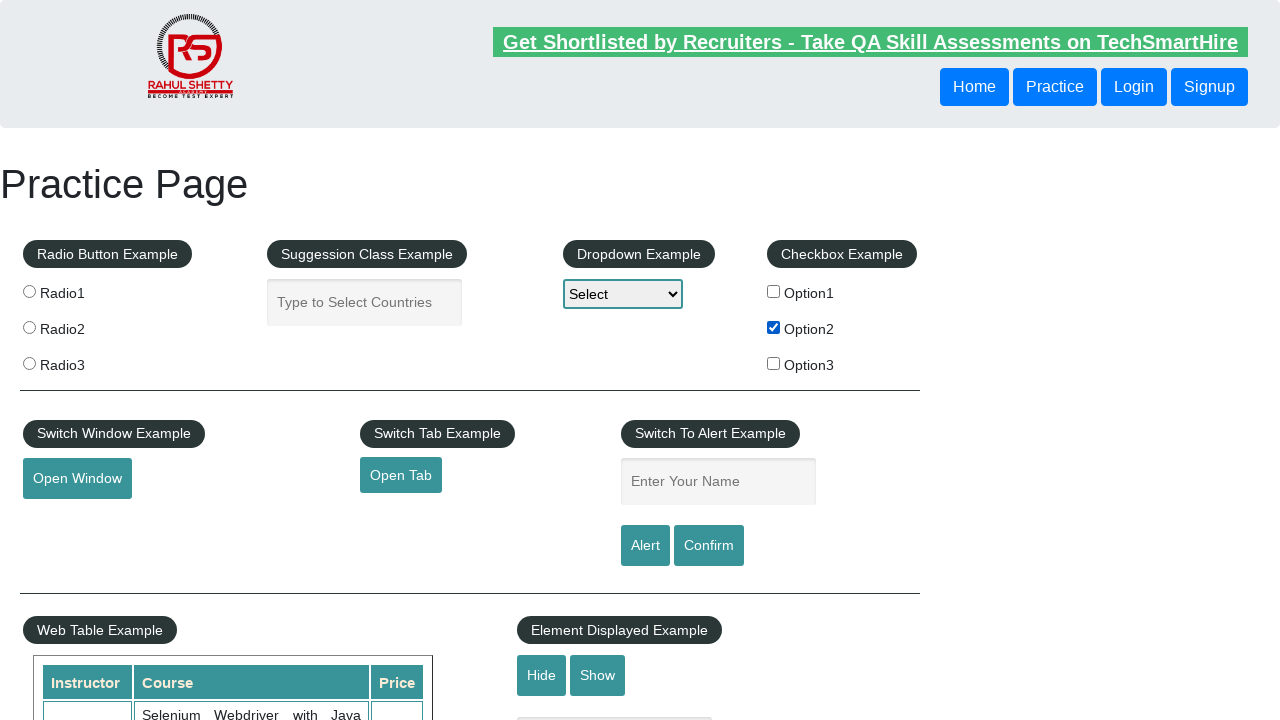

Selected 'Option2' from the dropdown menu on #dropdown-class-example
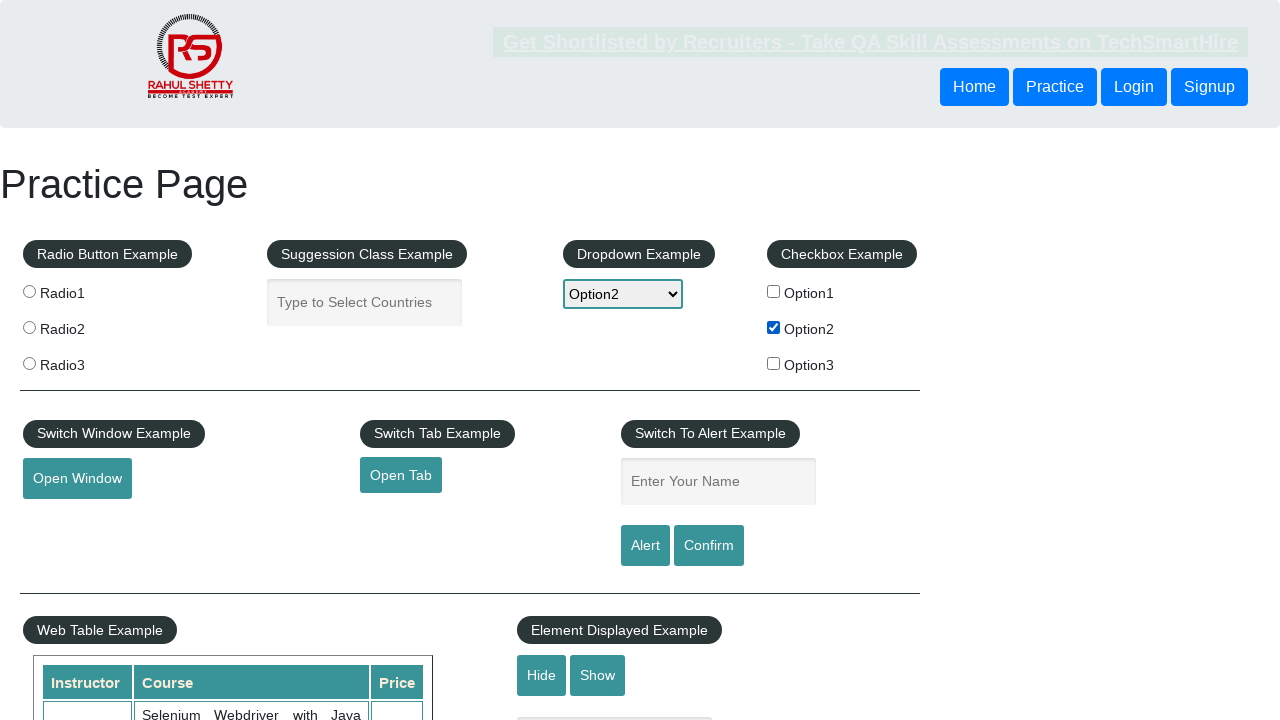

Filled name input field with 'Option2' on input[name='enter-name']
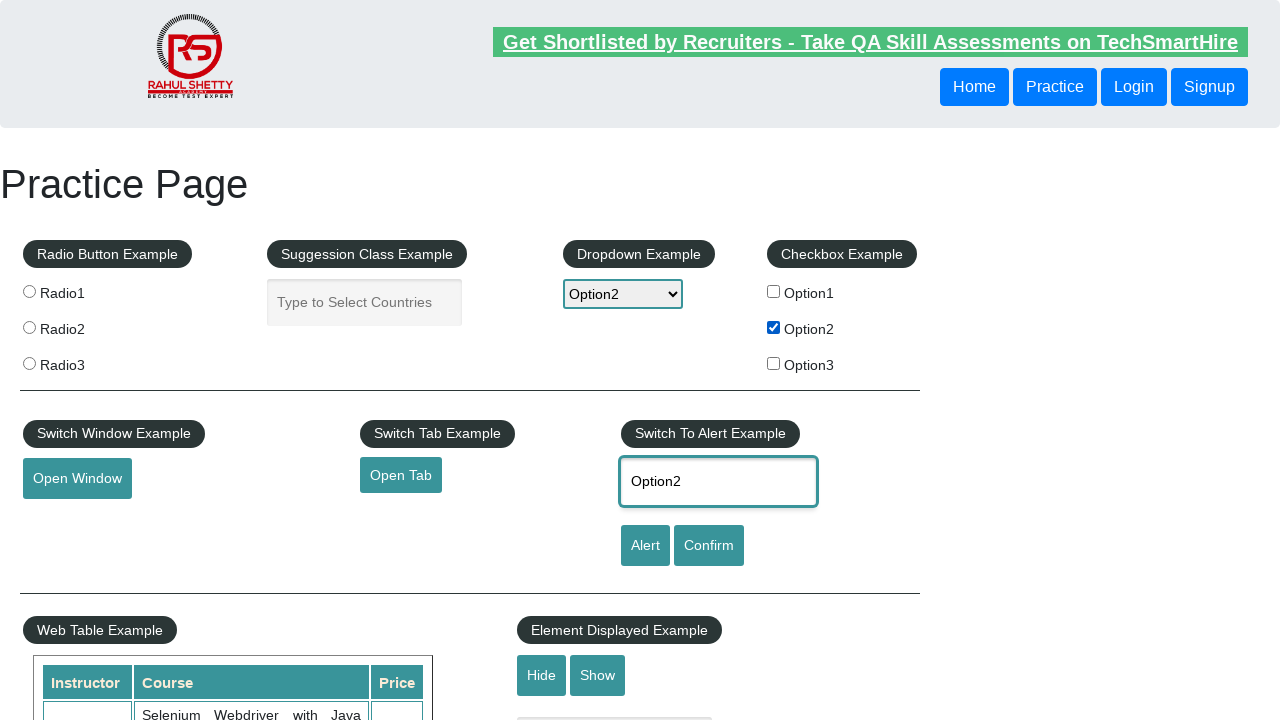

Clicked the alert button to trigger the dialog at (645, 546) on #alertbtn
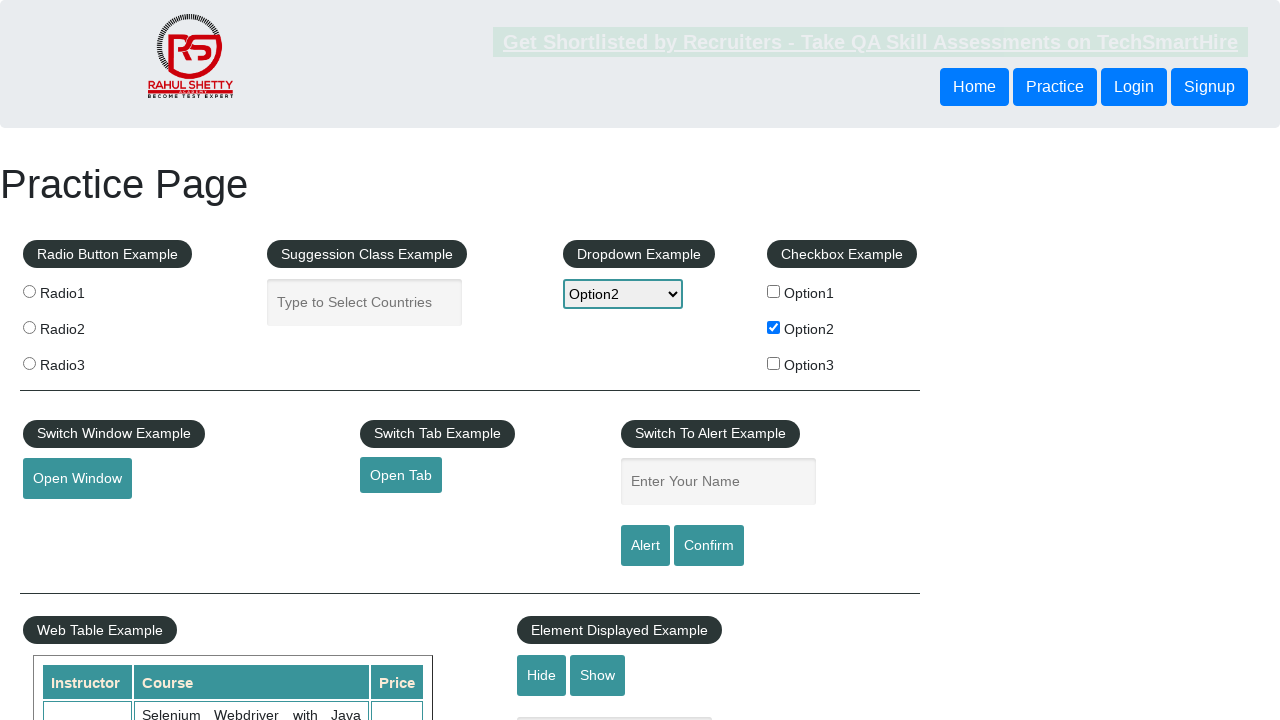

Alert dialog accepted
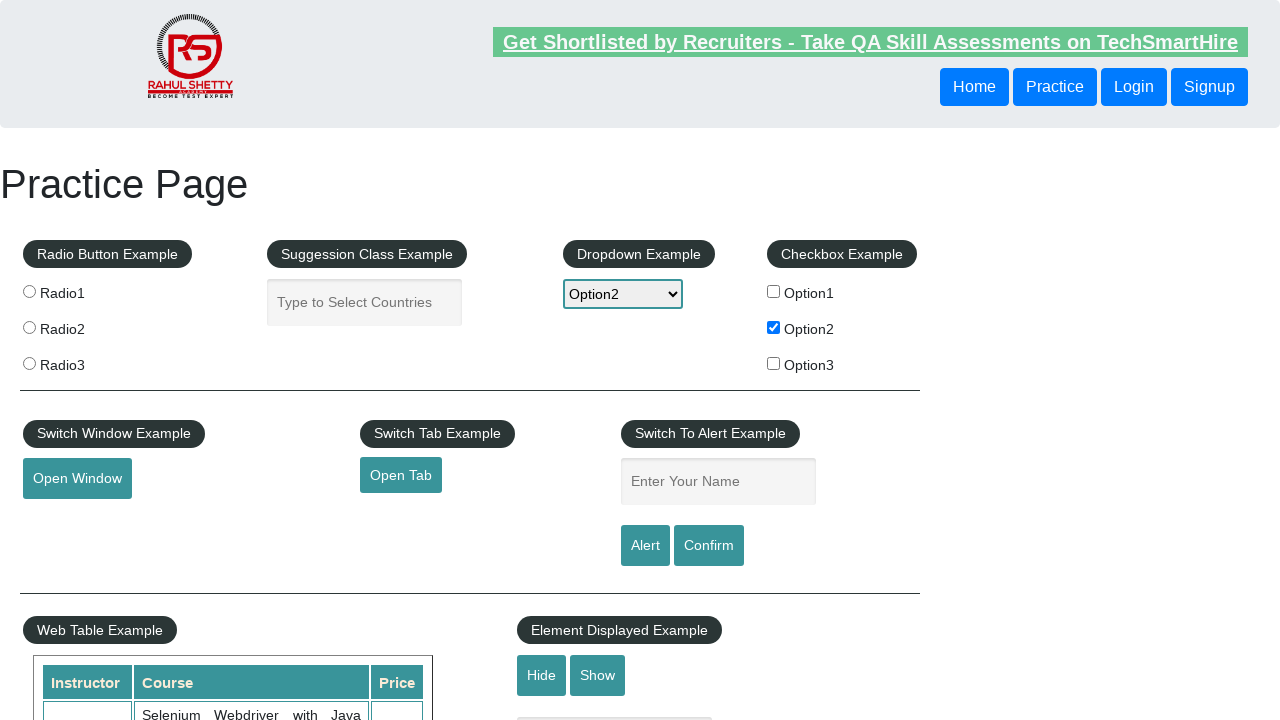

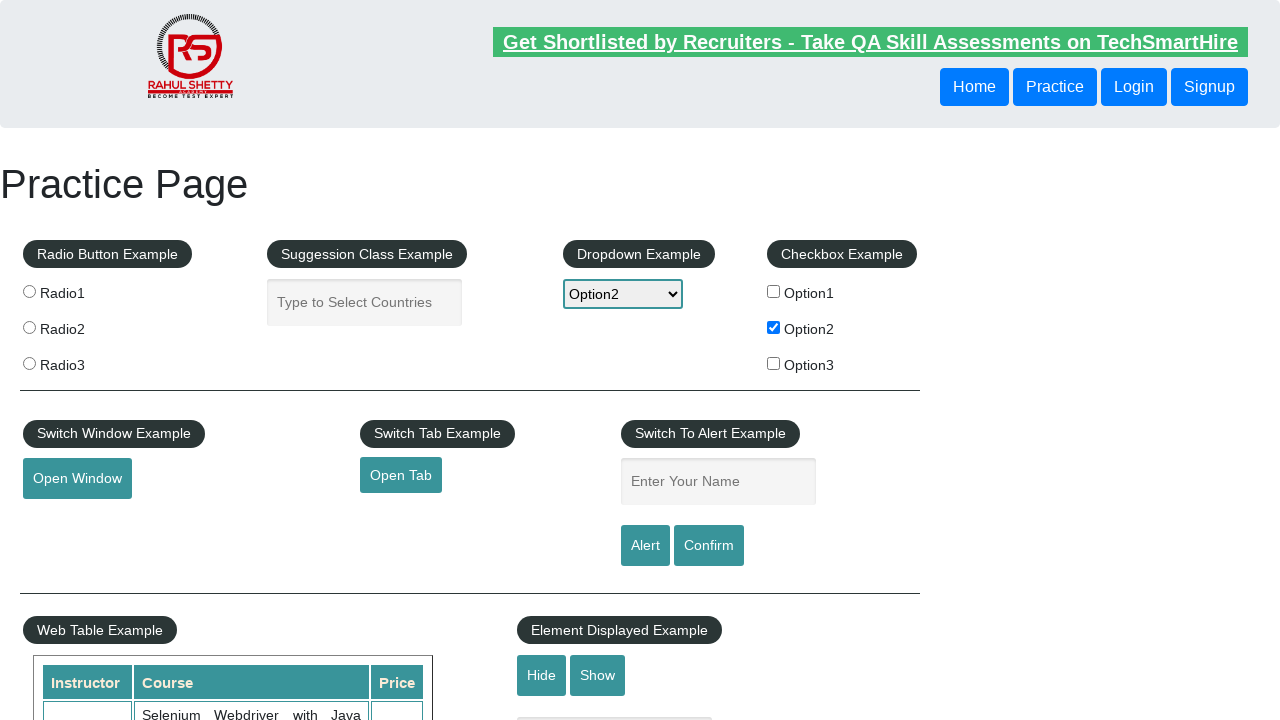